Tests the phone list filtering functionality by typing search queries into the search box and verifying the number of results changes accordingly.

Starting URL: http://angular.github.io/angular-phonecat/step-6/app/

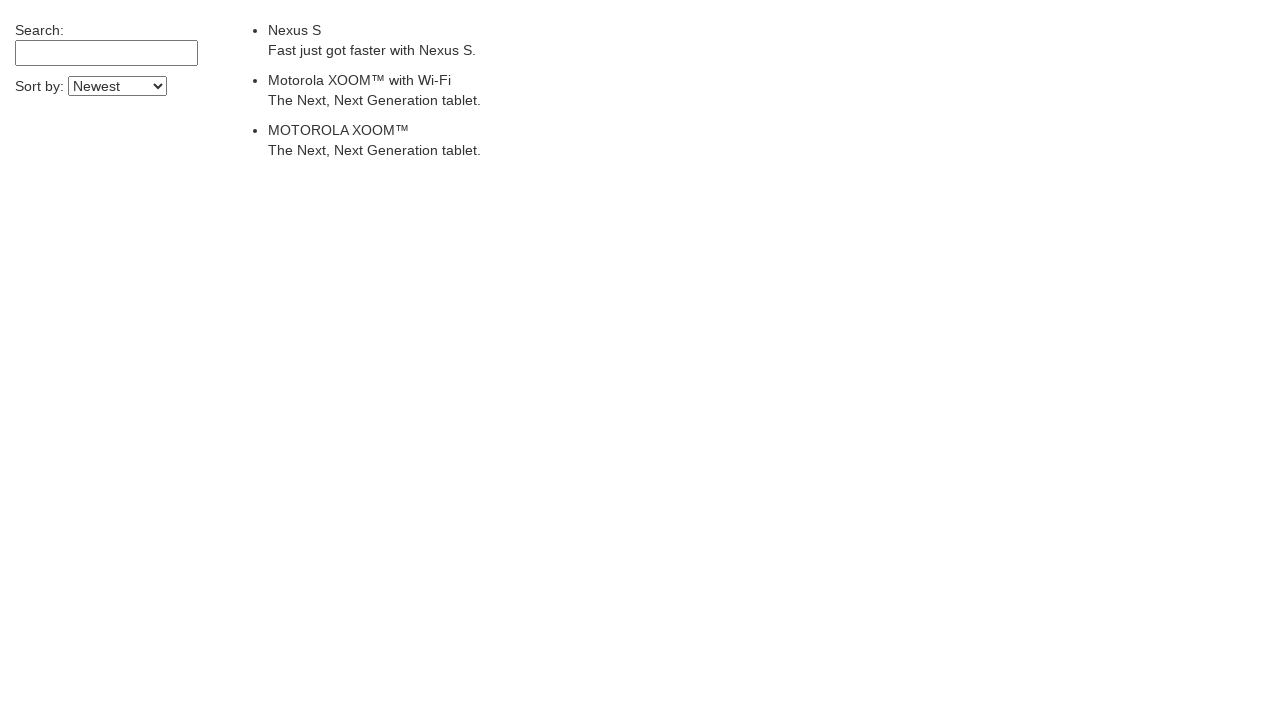

Phone list loaded - waited for list items selector
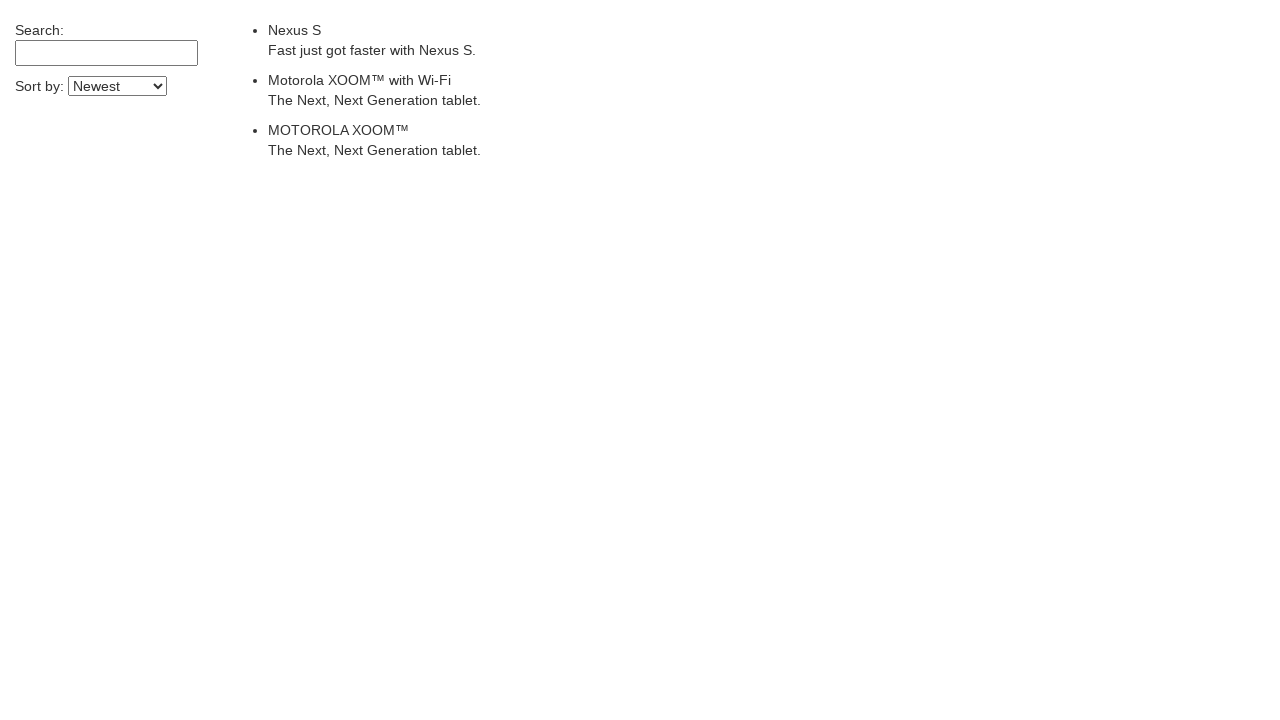

Counted initial phone list items: 3 items found
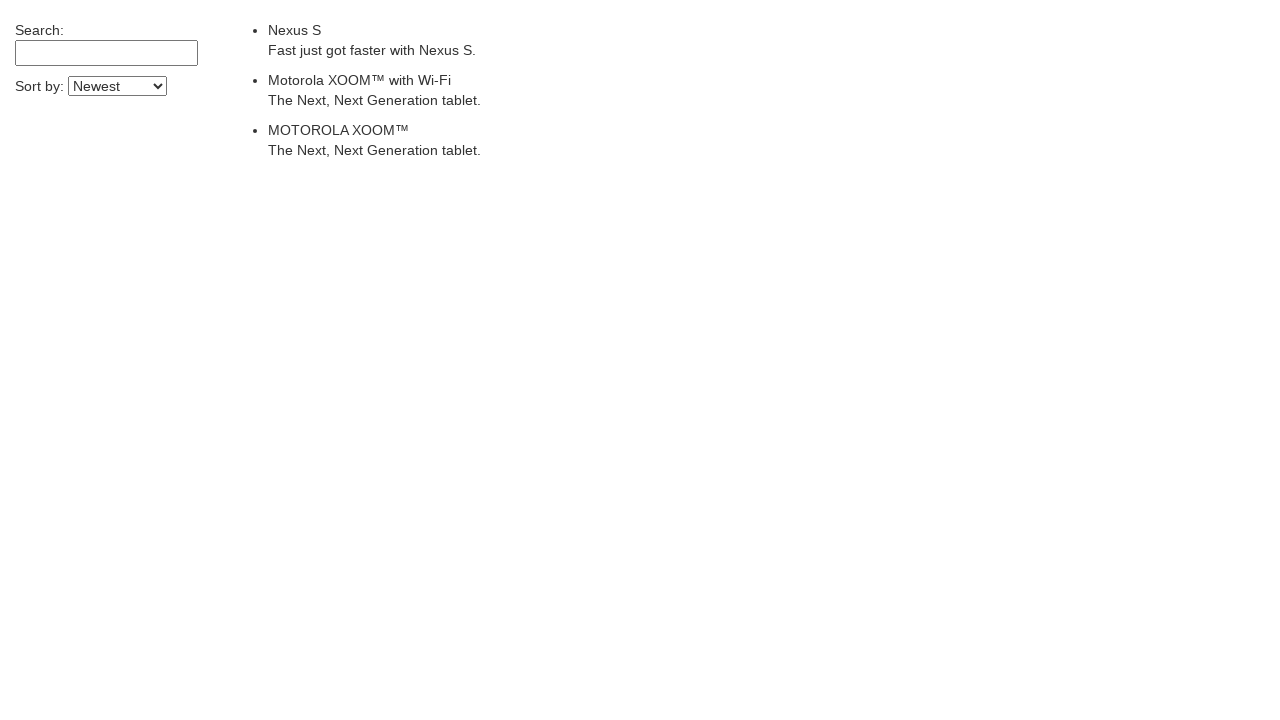

Located search input field
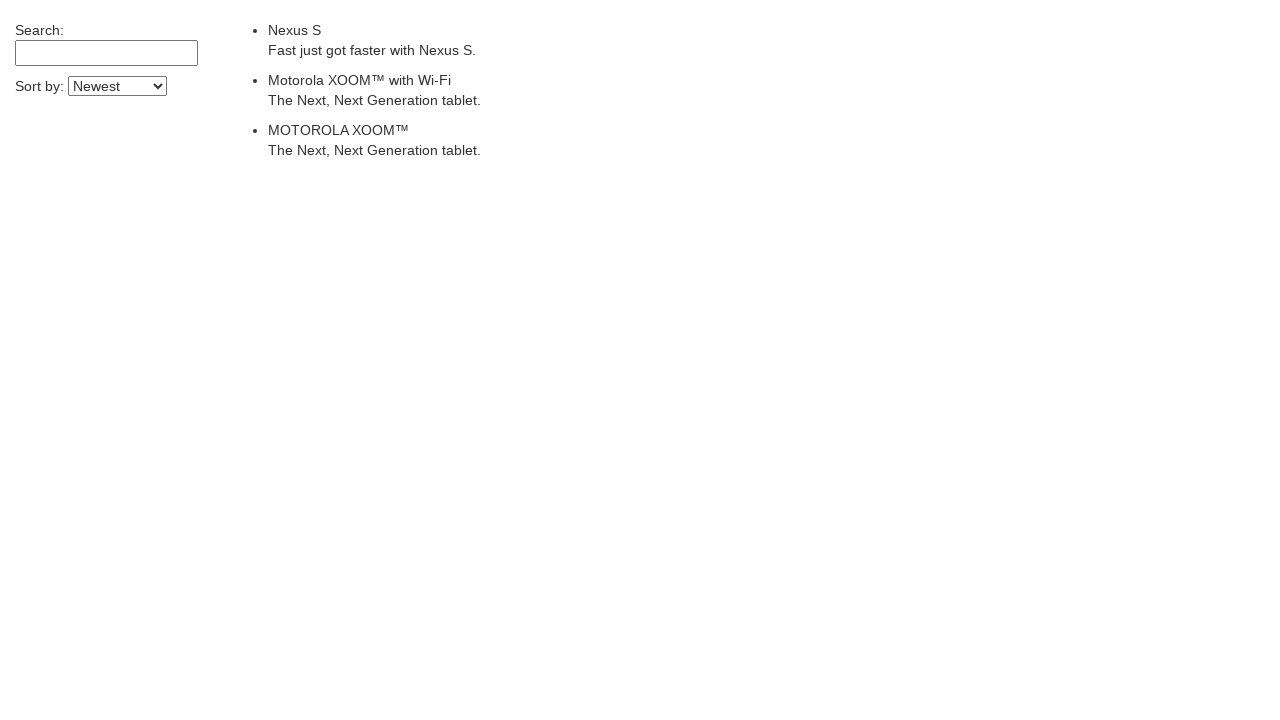

Cleared search input field on input[ng-model='$ctrl.query'], input[ng-model='query']
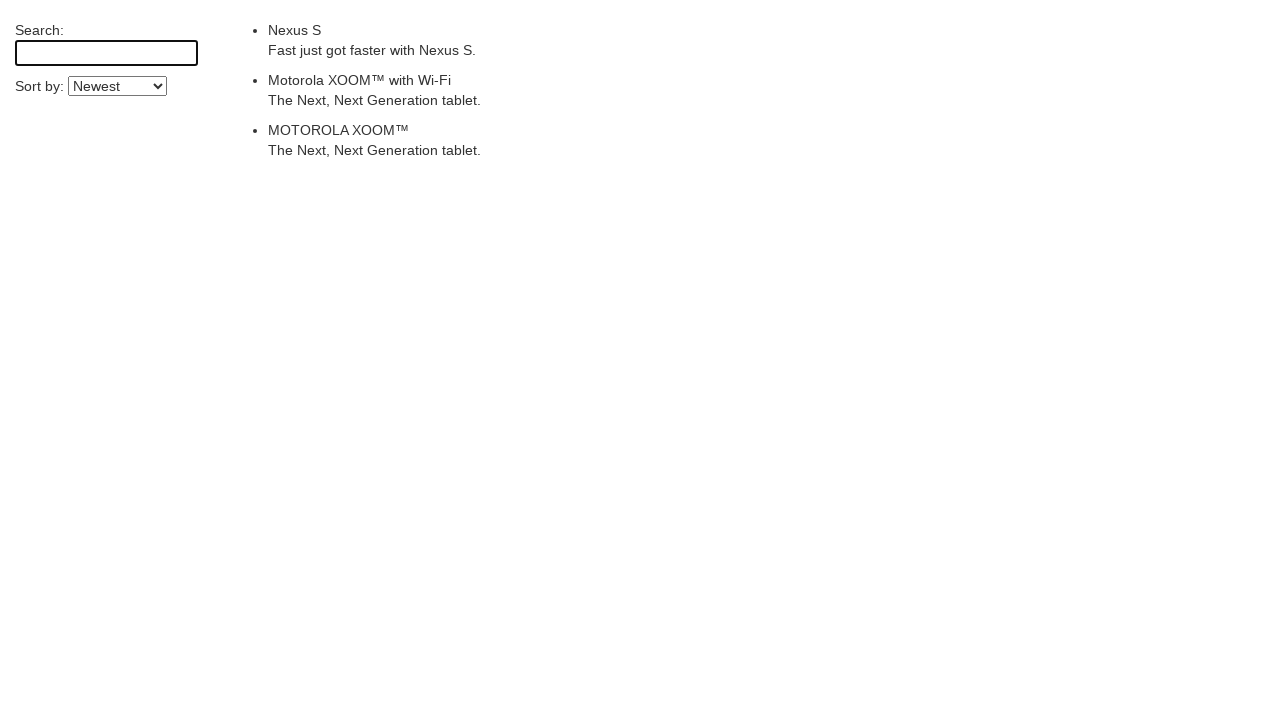

Typed 'Motorola' into search field to filter phone list on input[ng-model='$ctrl.query'], input[ng-model='query']
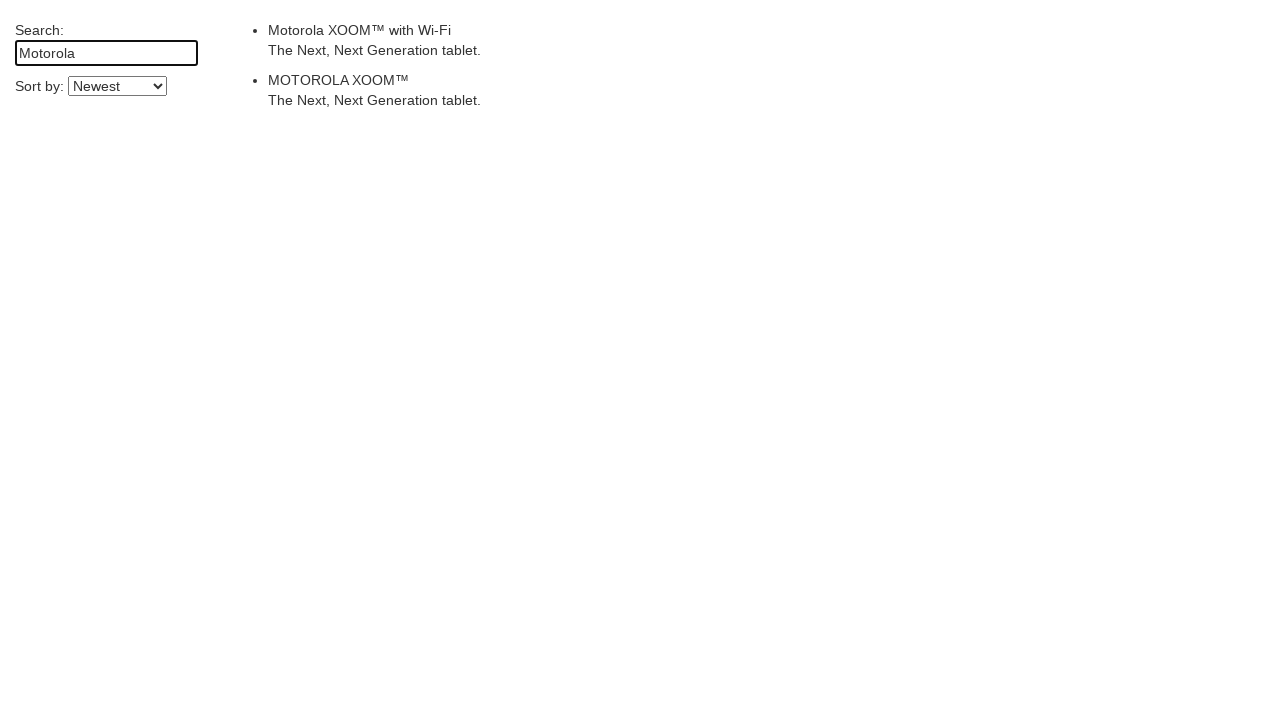

Waited 500ms for Motorola filter results to apply
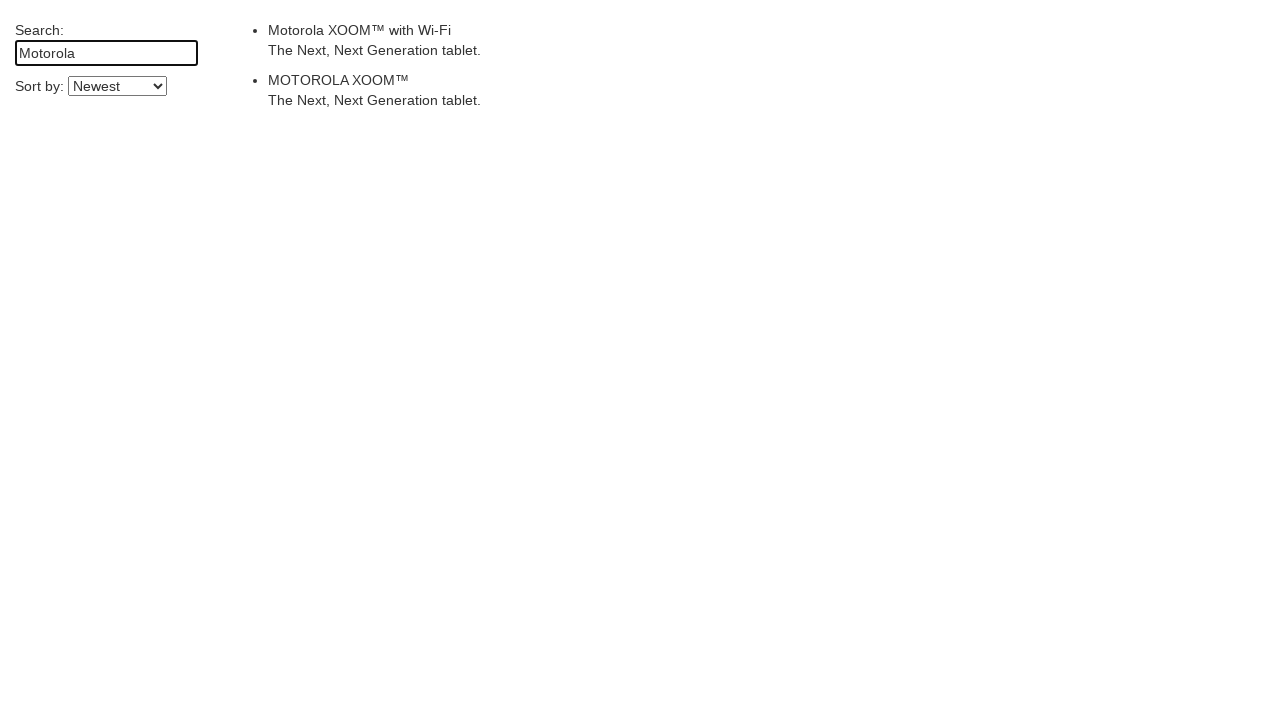

Cleared search input field on input[ng-model='$ctrl.query'], input[ng-model='query']
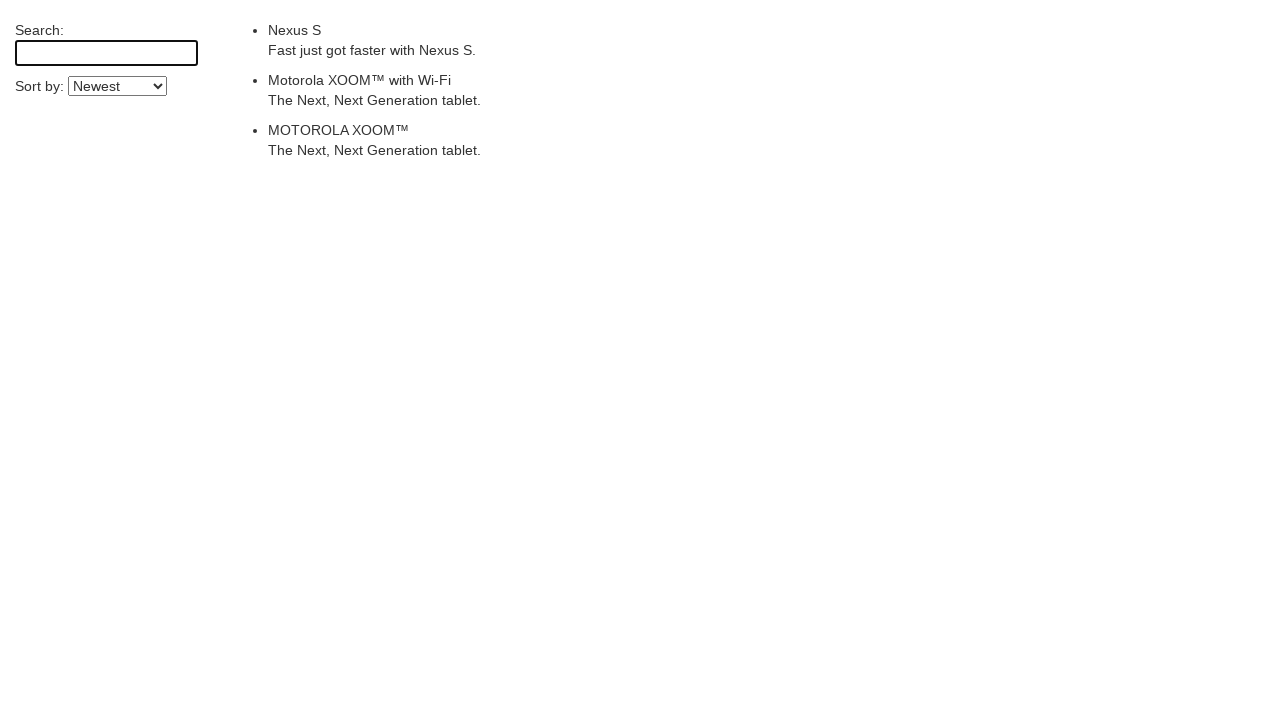

Typed 'Nexus' into search field to filter phone list on input[ng-model='$ctrl.query'], input[ng-model='query']
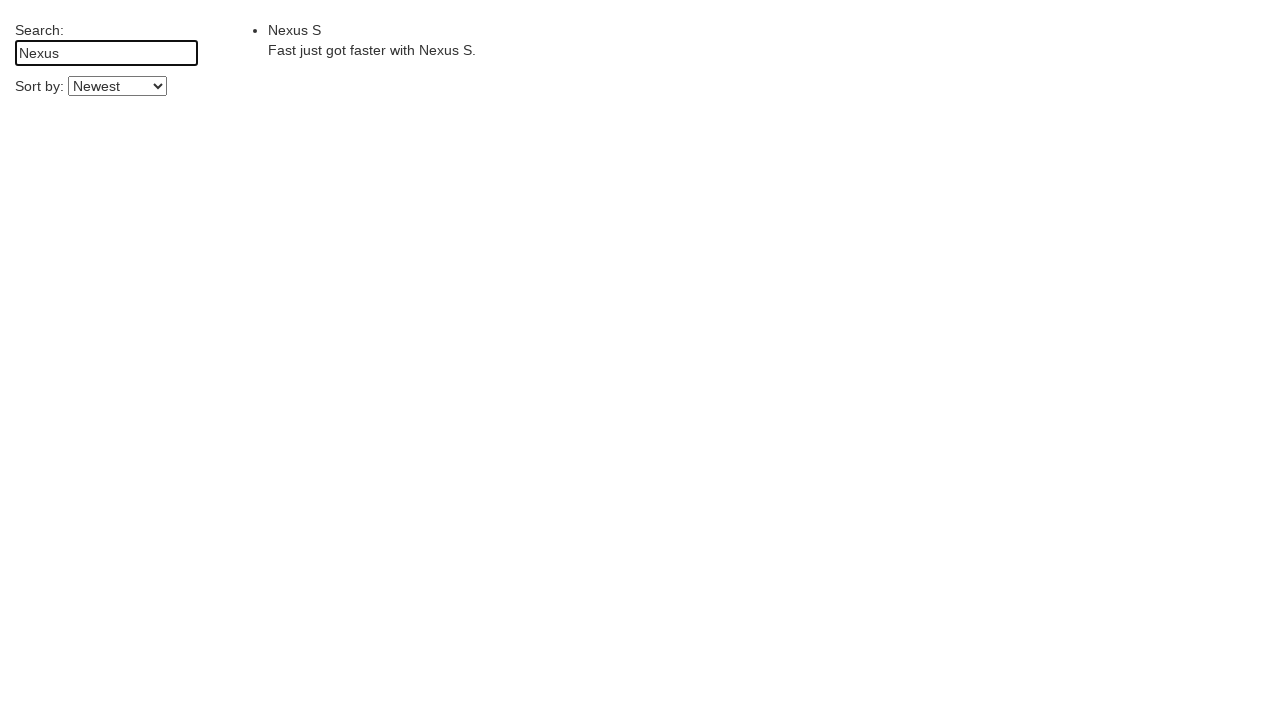

Waited 500ms for Nexus filter results to apply
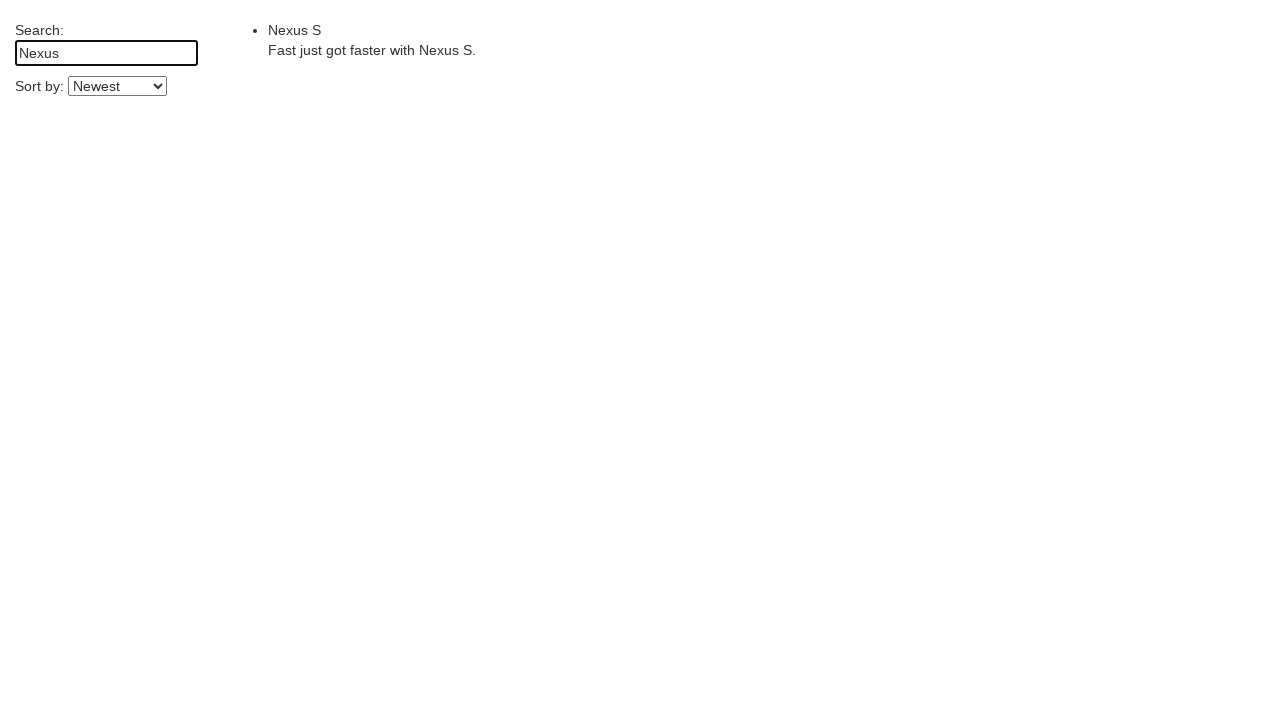

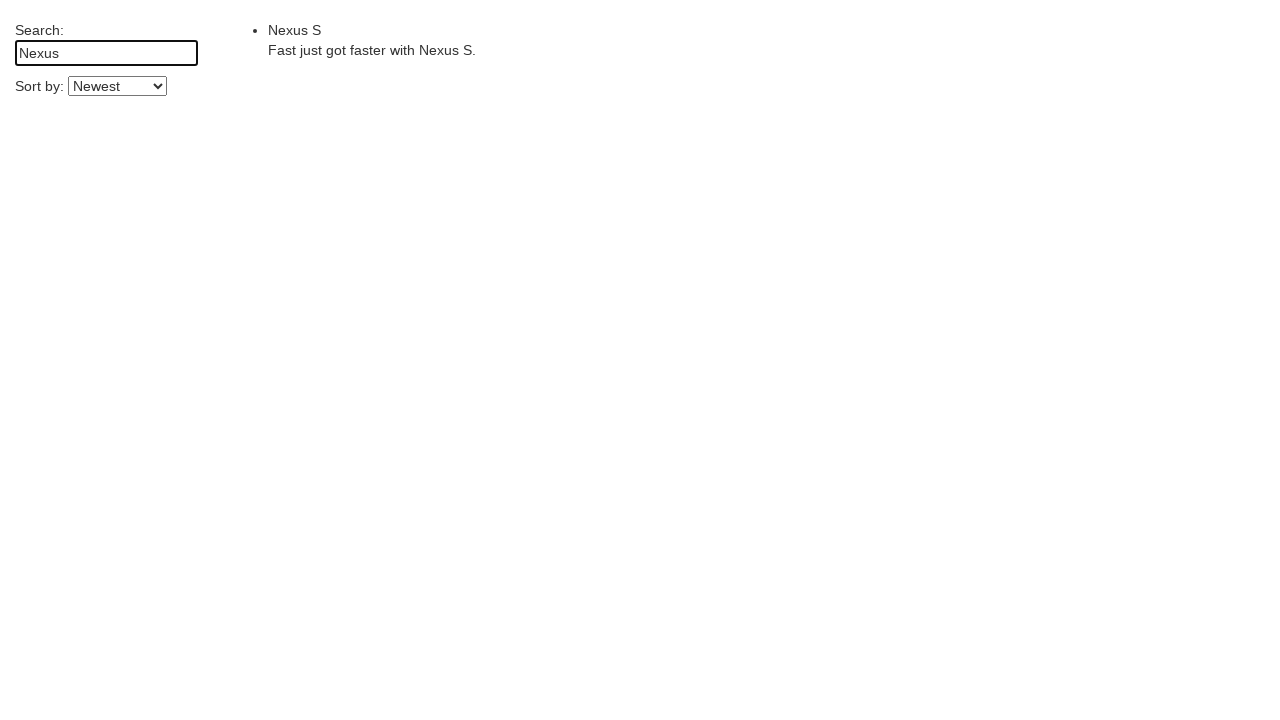